Navigates to Oracle account creation page and selects a country from the dropdown menu

Starting URL: https://profile.oracle.com/myprofile/account/create-account.jspx

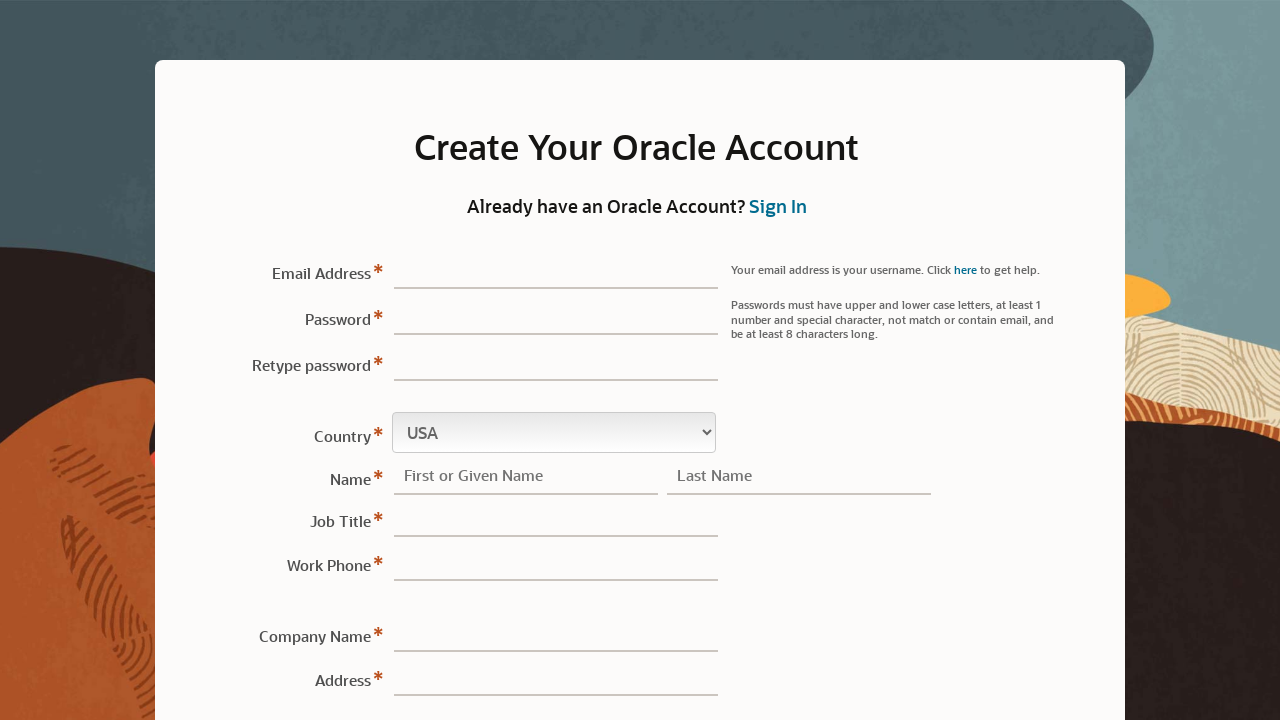

Navigated to Oracle account creation page
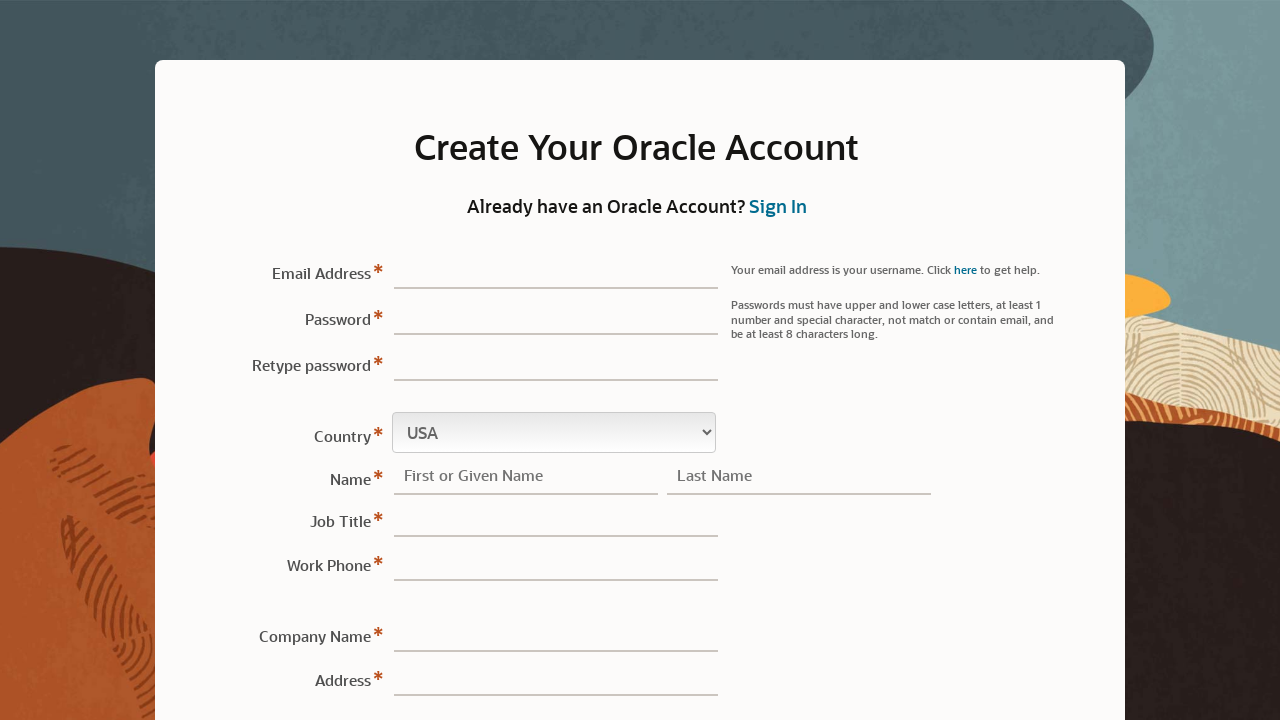

Located country dropdown menu
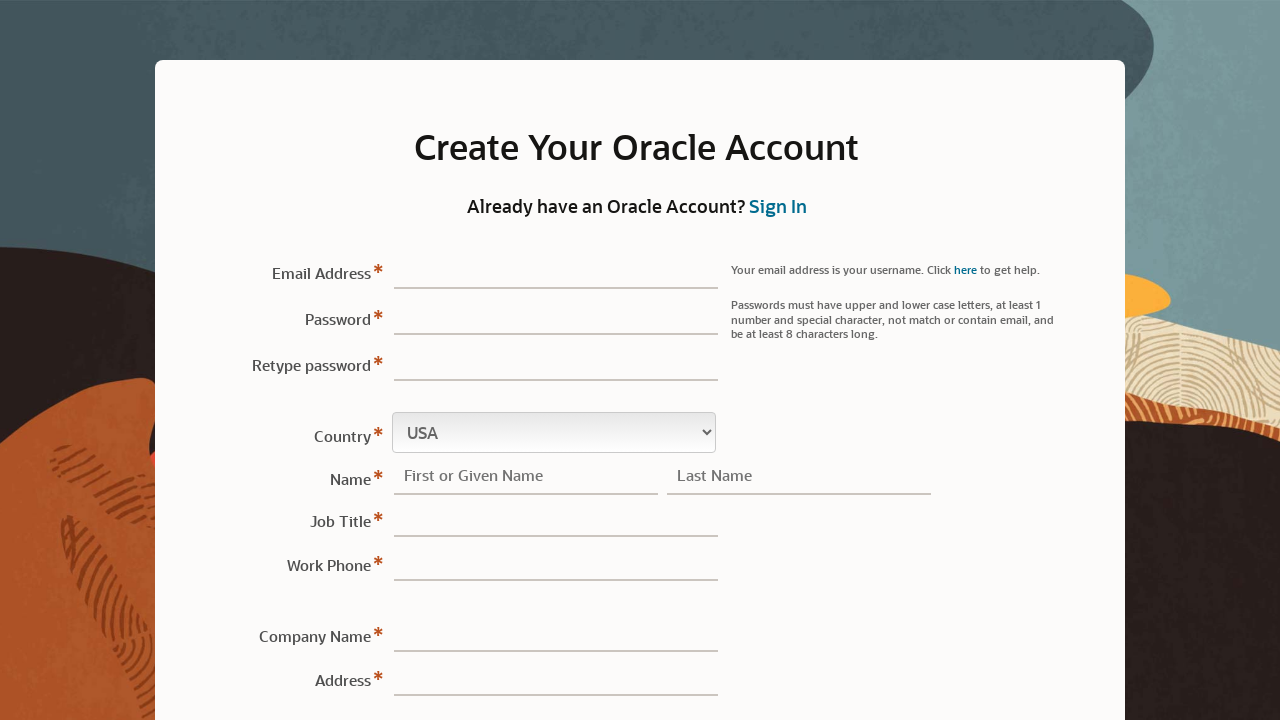

Selected 'Zambia' from country dropdown on select#sView1\:r1\:0\:country\:\:content
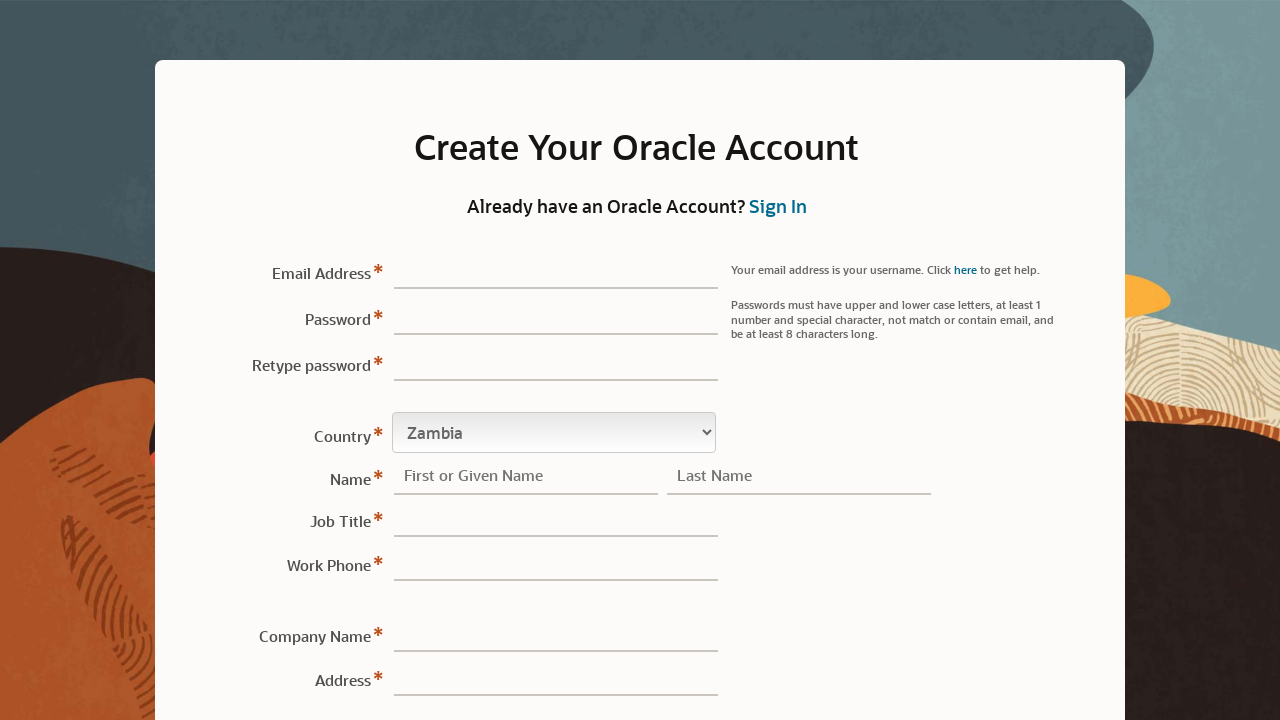

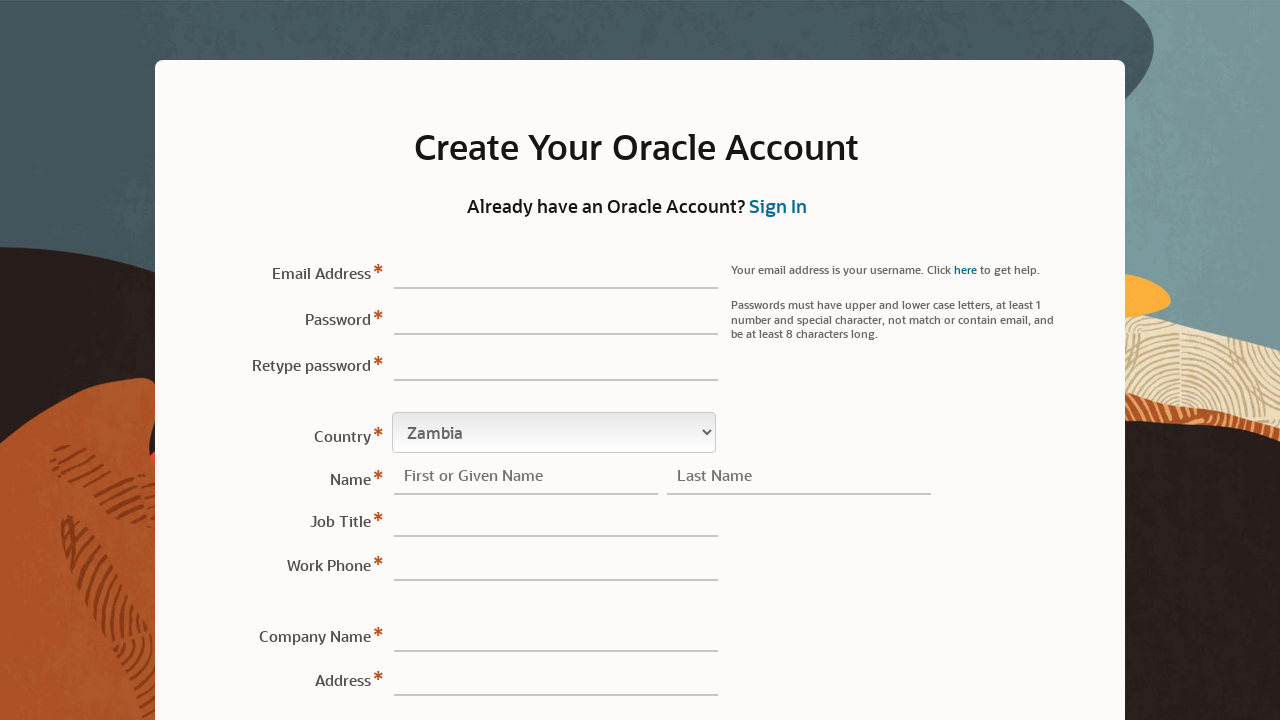